Tests adding todo items by filling the input field and pressing Enter, then verifying the items appear in the list

Starting URL: https://demo.playwright.dev/todomvc

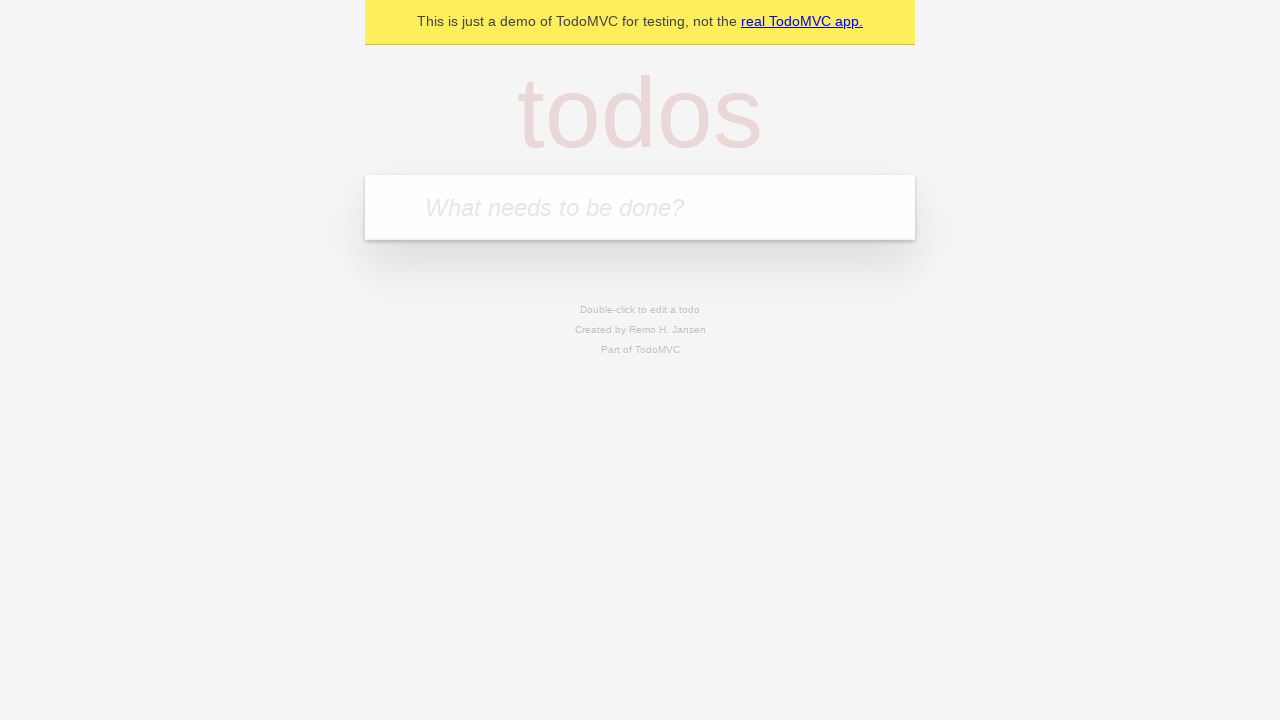

Located the todo input field
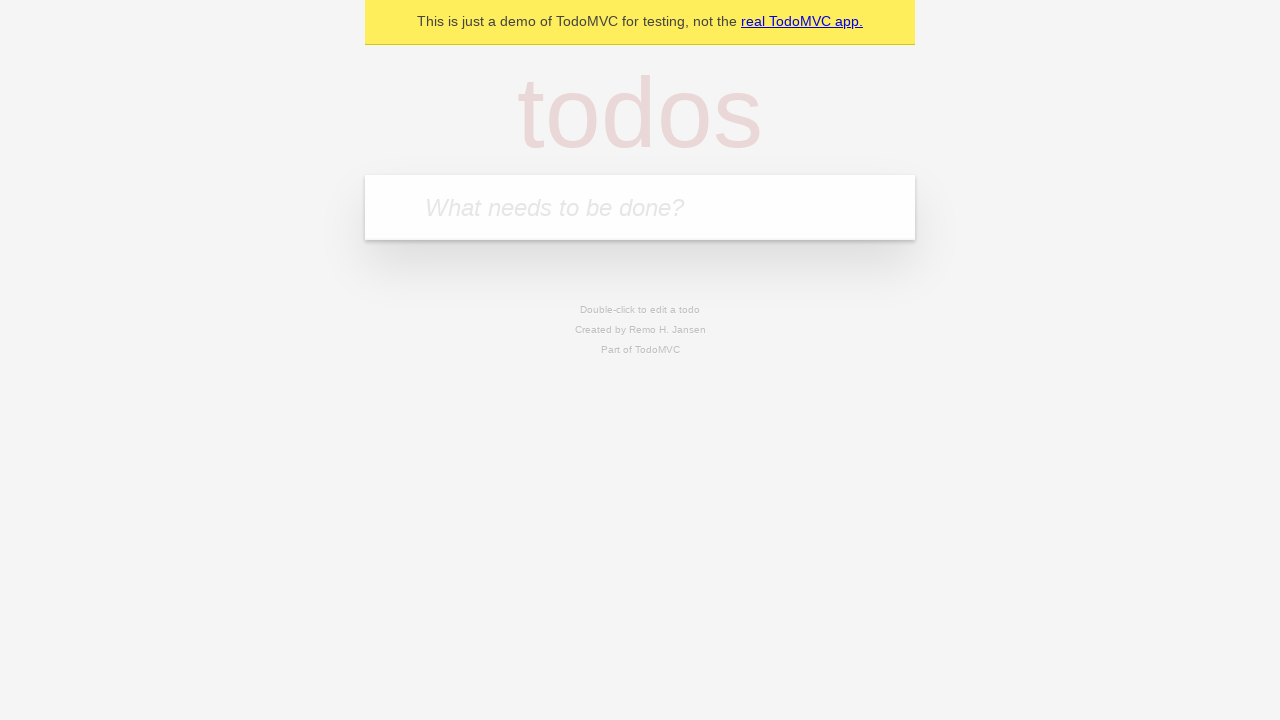

Filled first todo input with 'buy some cheese' on internal:attr=[placeholder="What needs to be done?"i]
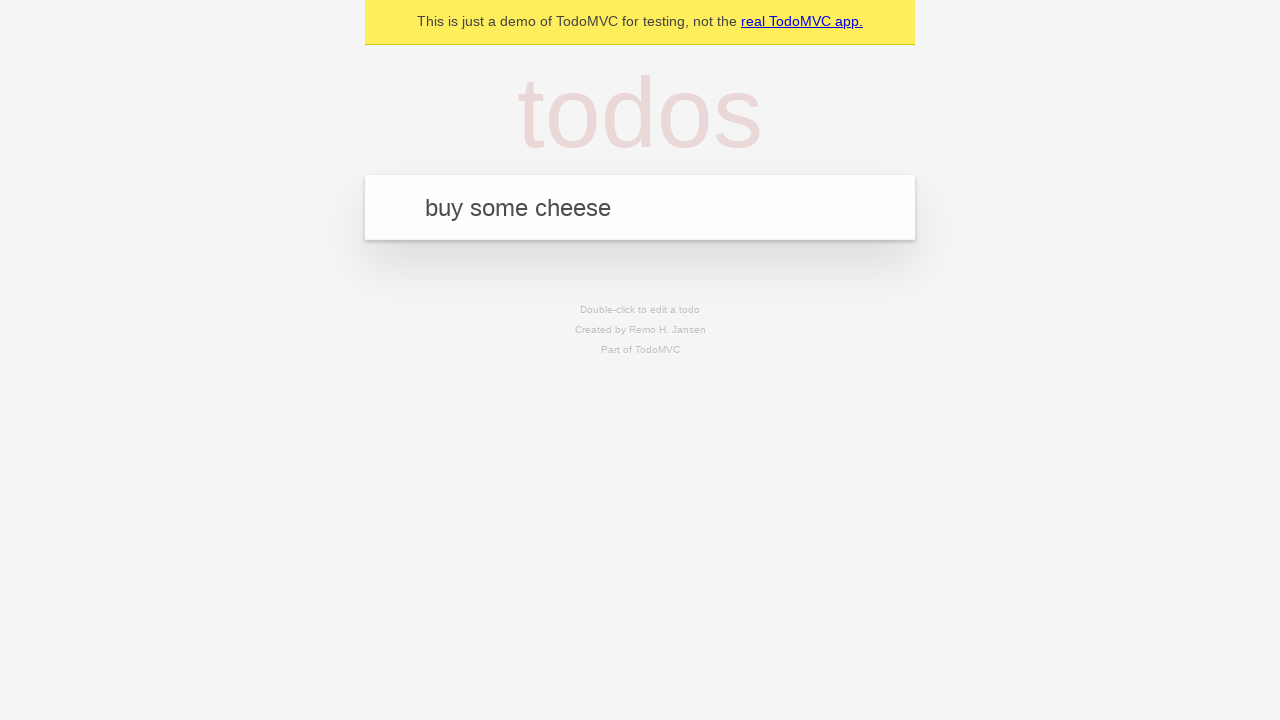

Pressed Enter to add first todo item on internal:attr=[placeholder="What needs to be done?"i]
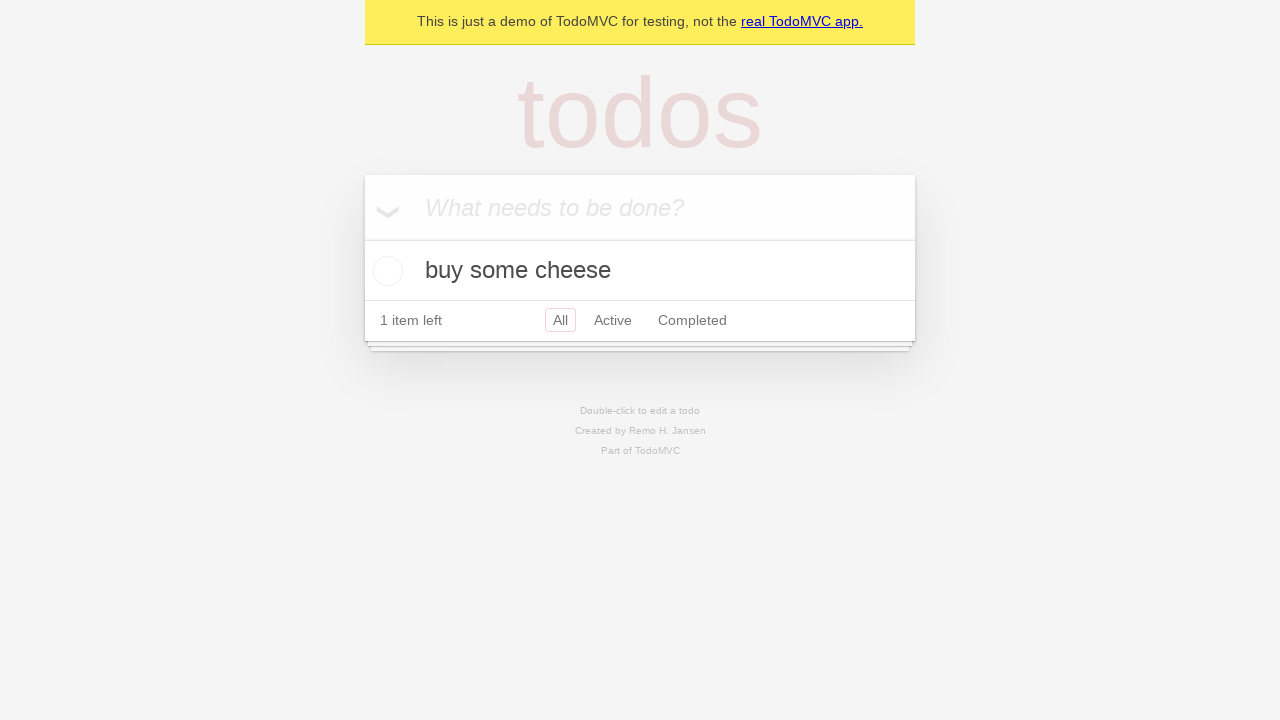

First todo item appeared in the list
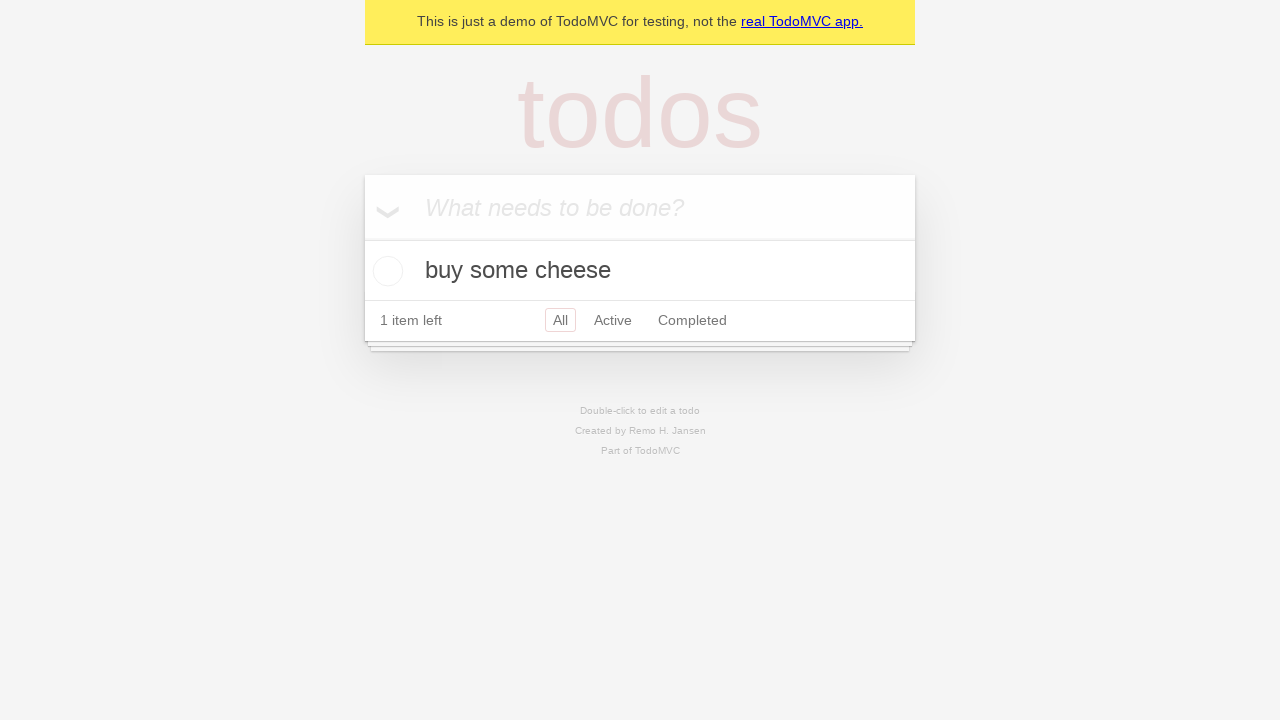

Filled second todo input with 'feed the cat' on internal:attr=[placeholder="What needs to be done?"i]
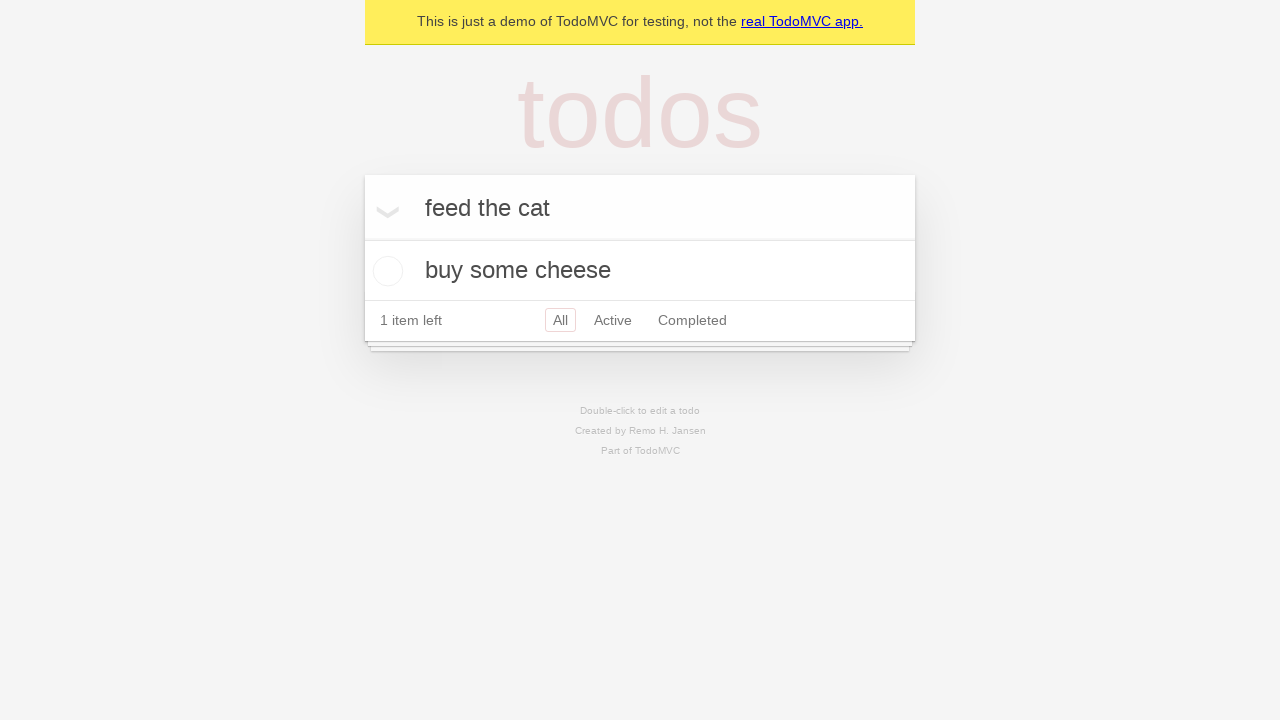

Pressed Enter to add second todo item on internal:attr=[placeholder="What needs to be done?"i]
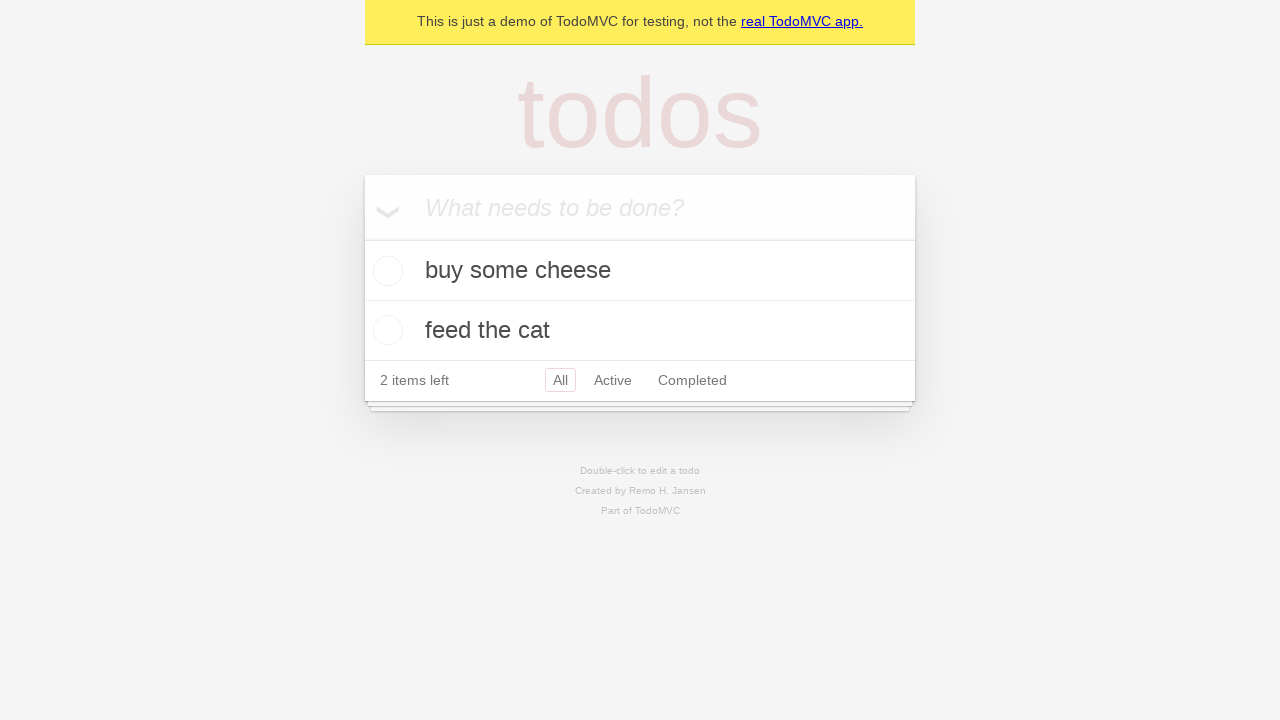

Second todo item appeared in the list
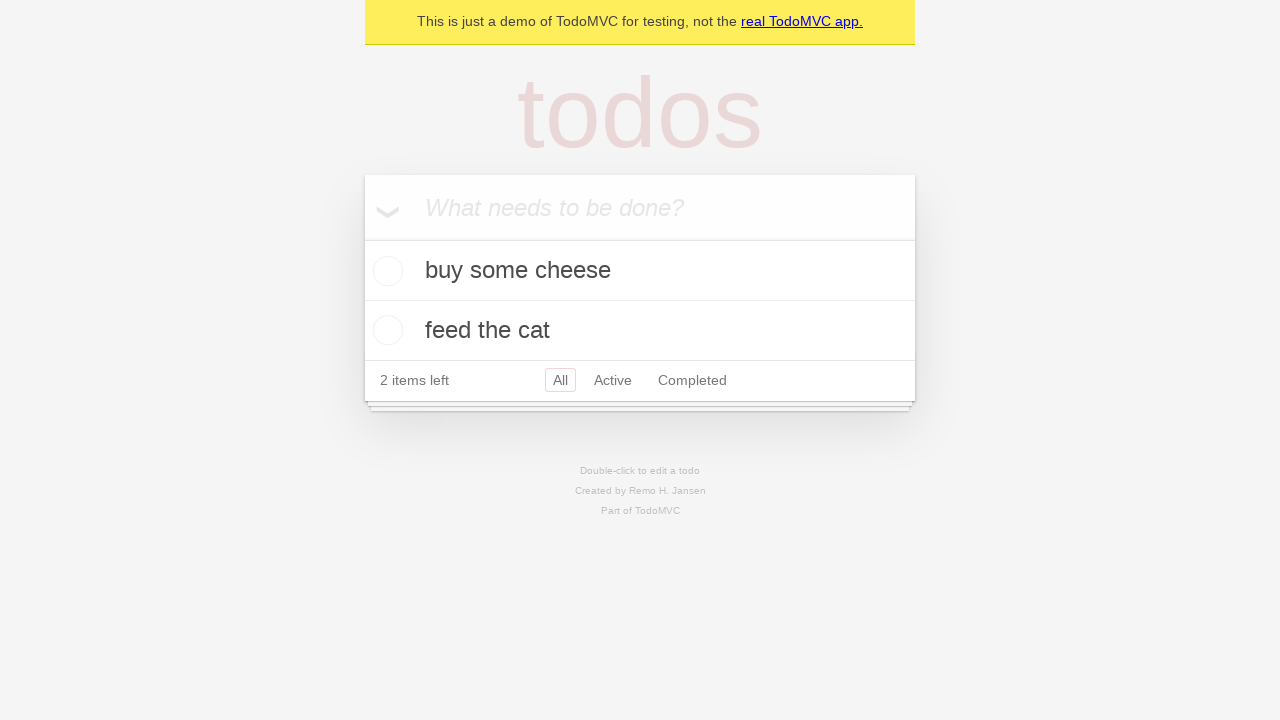

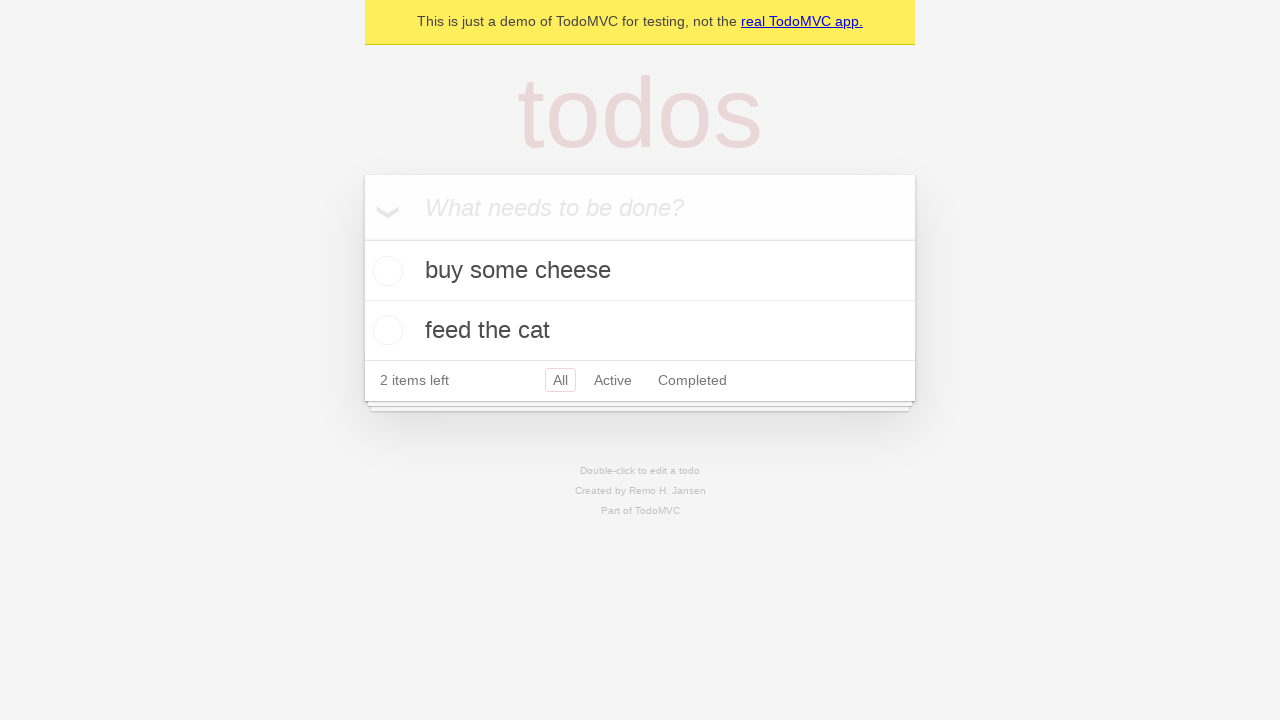